Tests right-click context menu functionality by performing a right-click on a button element and then clicking on the context menu that appears.

Starting URL: http://swisnl.github.io/jQuery-contextMenu/demo.html

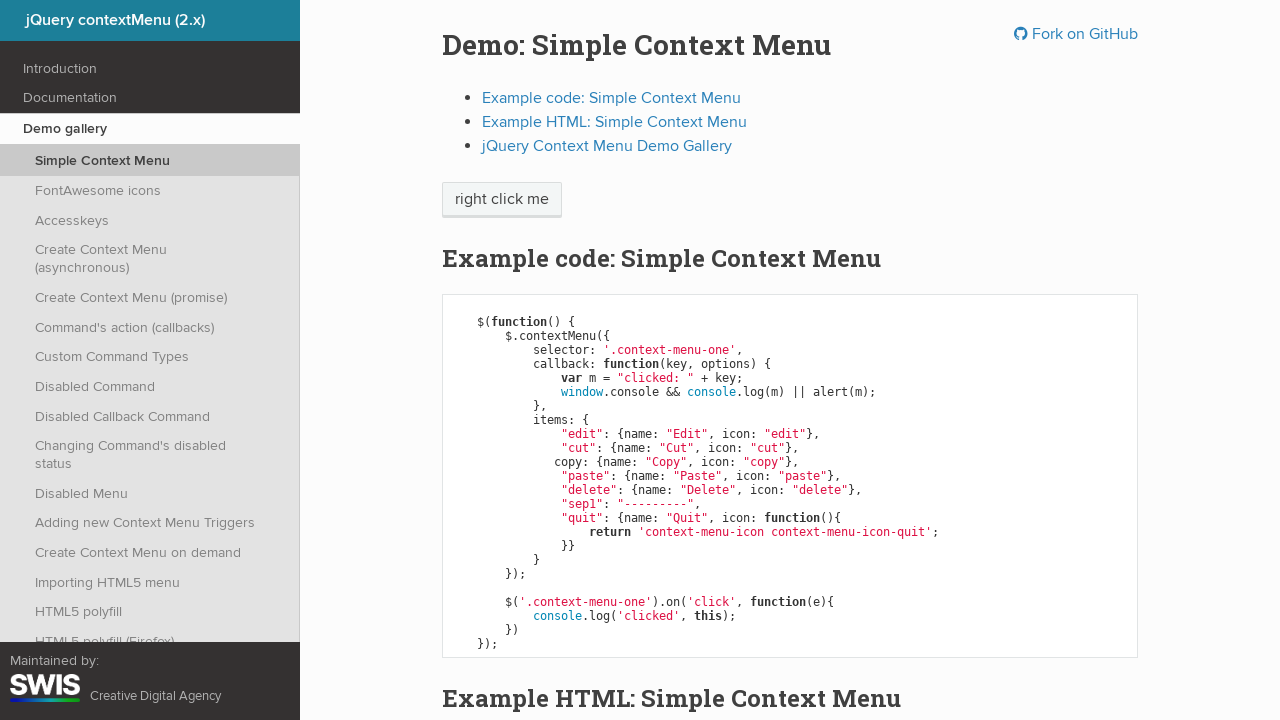

Right-clicked on 'right click me' button to open context menu at (502, 200) on //span[text()='right click me']
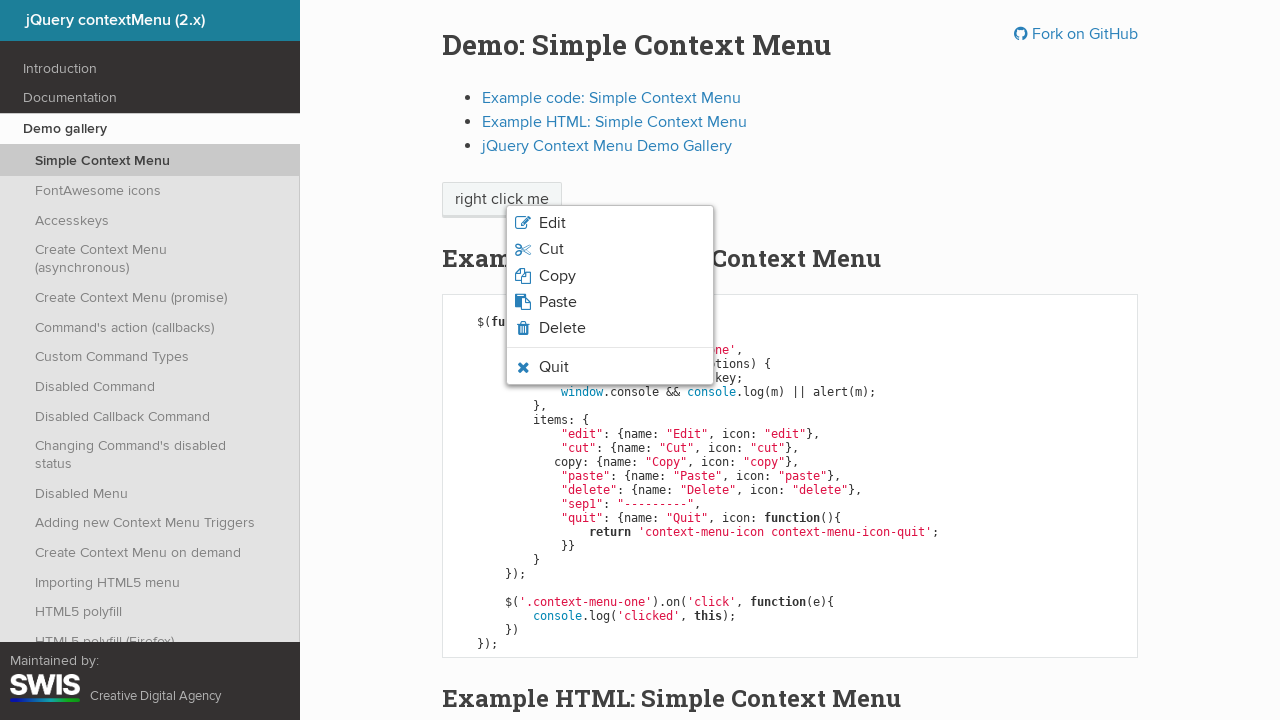

Context menu appeared on screen
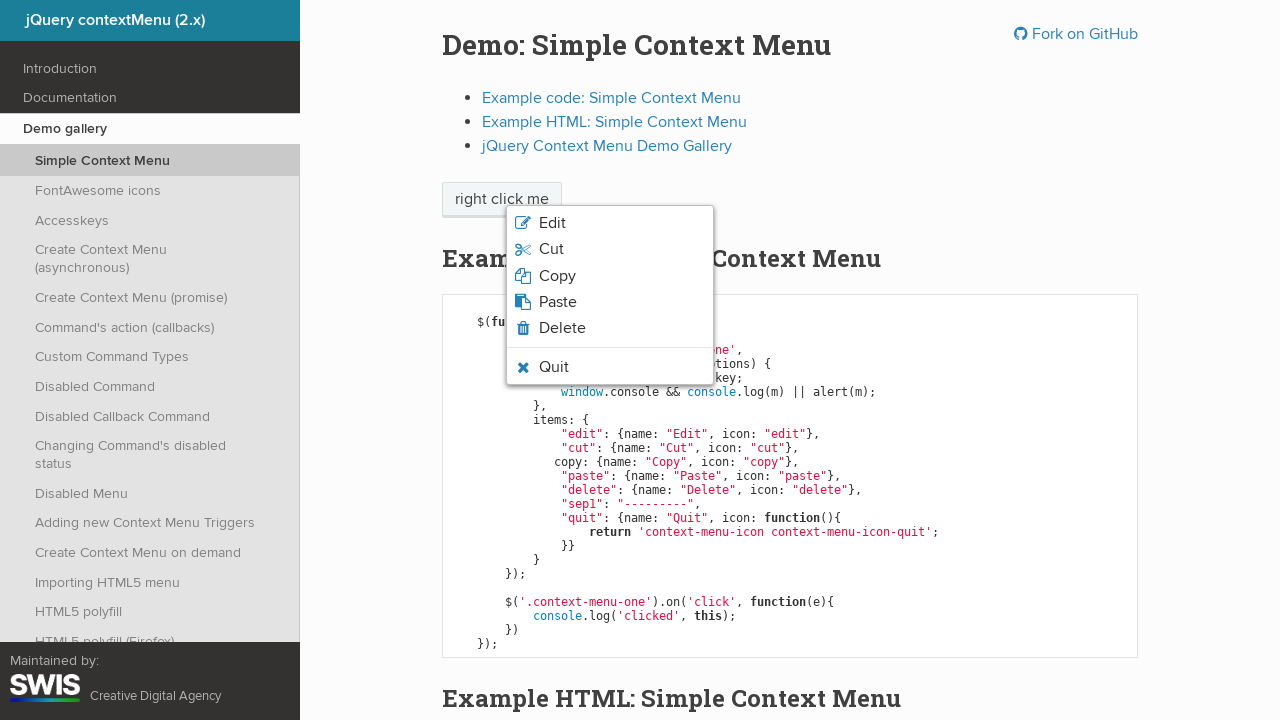

Clicked on the context menu at (610, 295) on .context-menu-list.context-menu-root
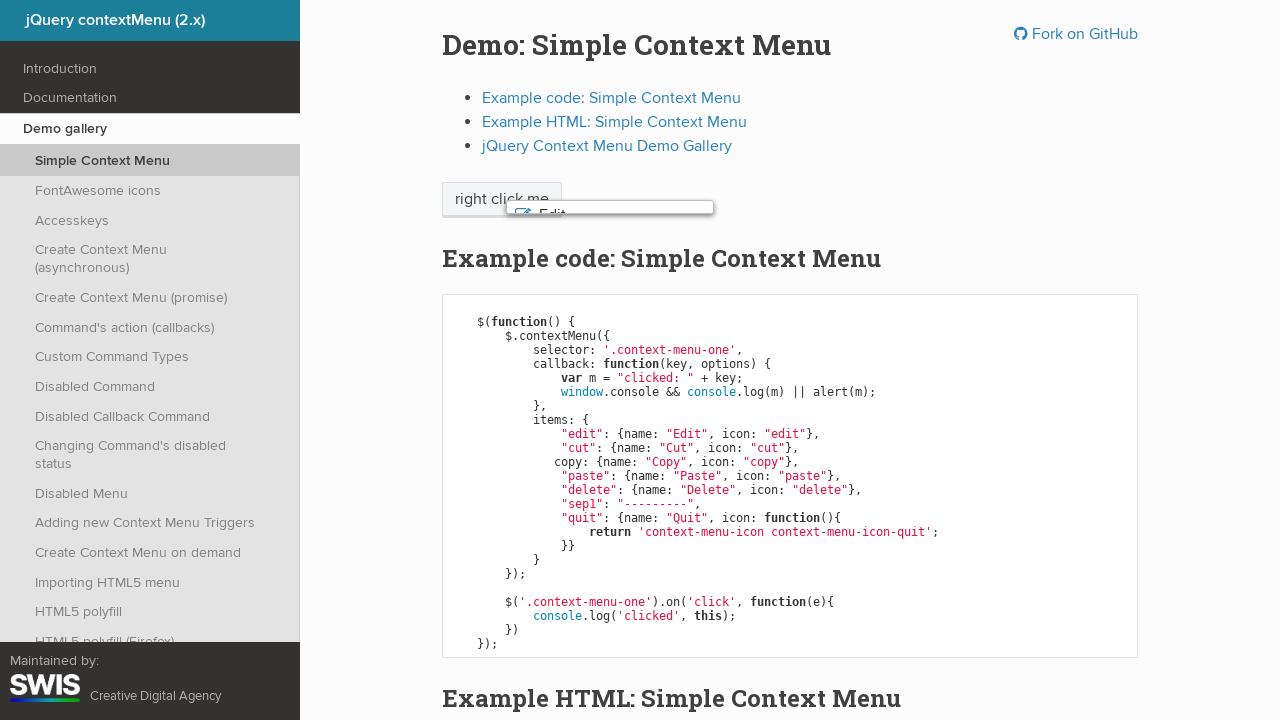

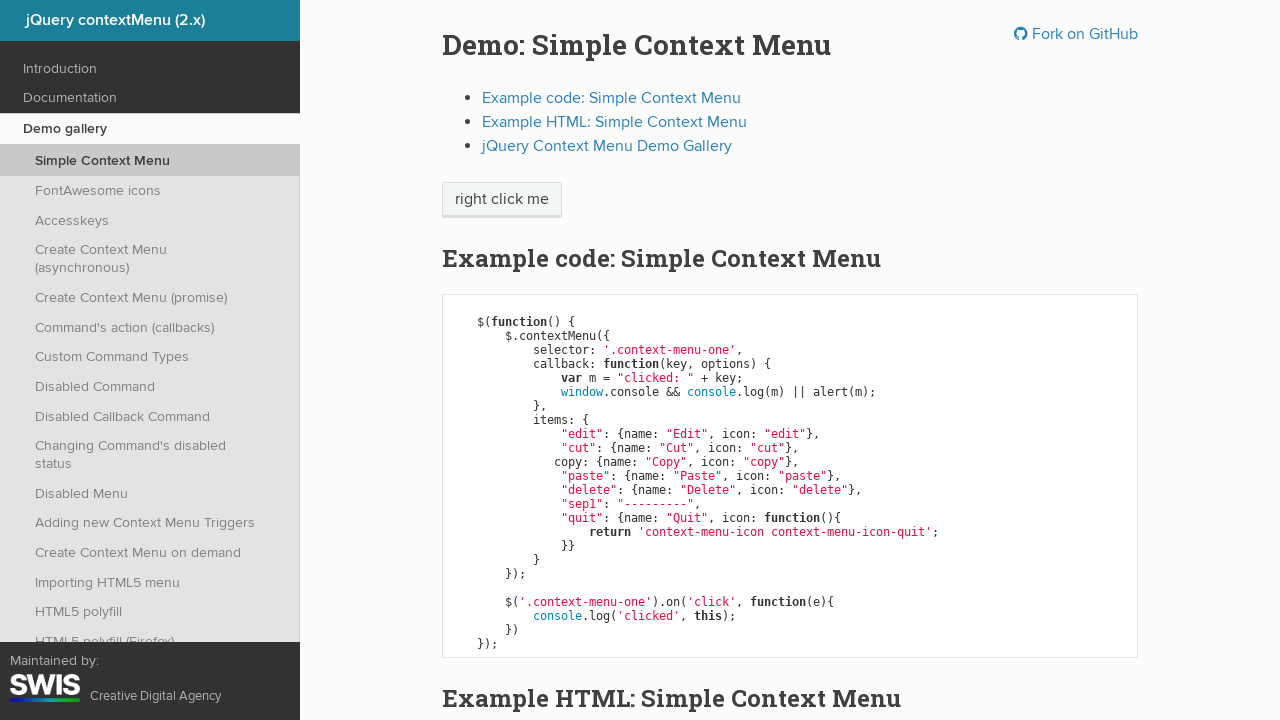